Tests the Table Sort and Search functionality by clicking on the feature link and searching for a specific name in the table filter

Starting URL: https://www.lambdatest.com/selenium-playground/

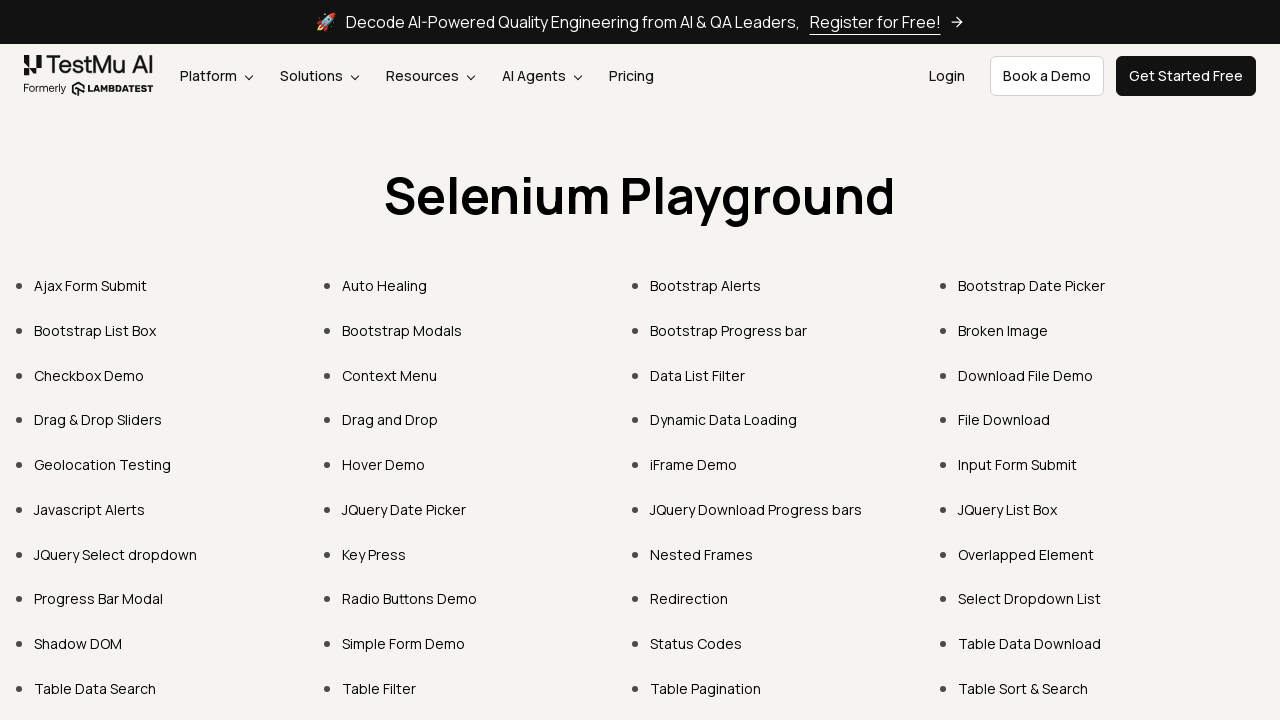

Clicked on Table Sort & Search link at (1023, 688) on text=Table Sort & Search
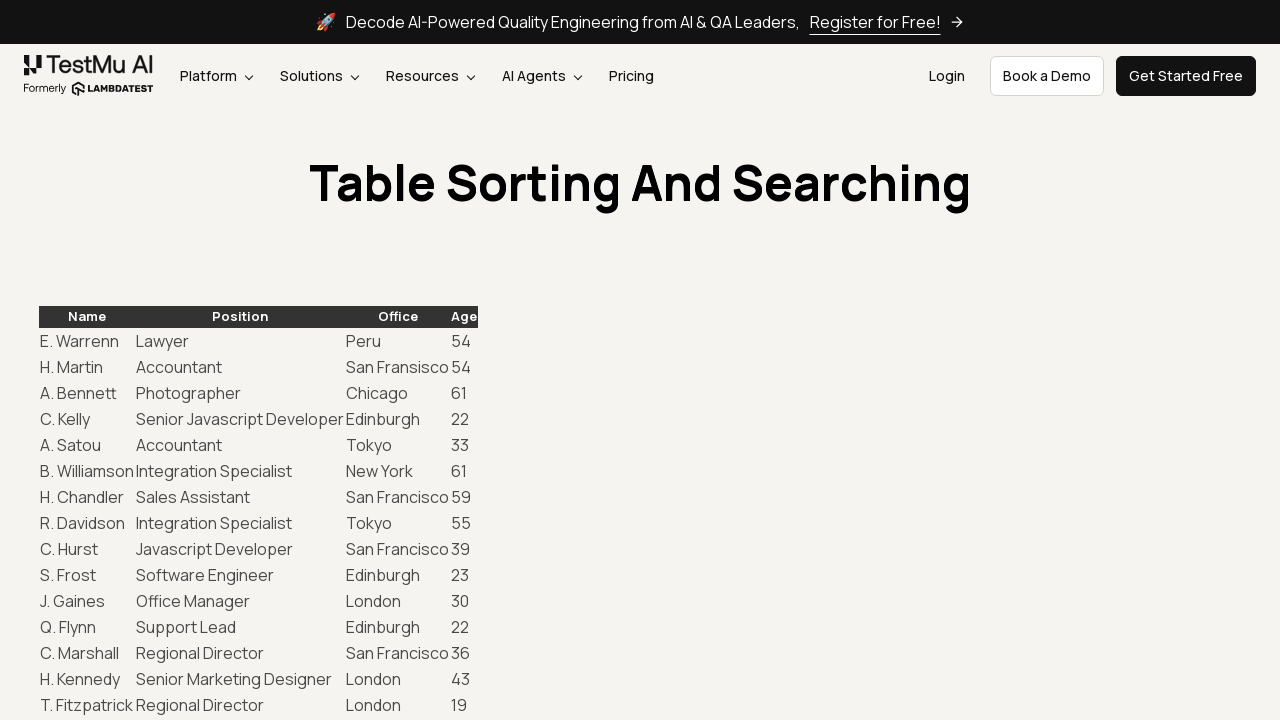

Filled table filter with 'B. Greer' to search for specific name on //div[@id='example_filter']//input[@type='search']
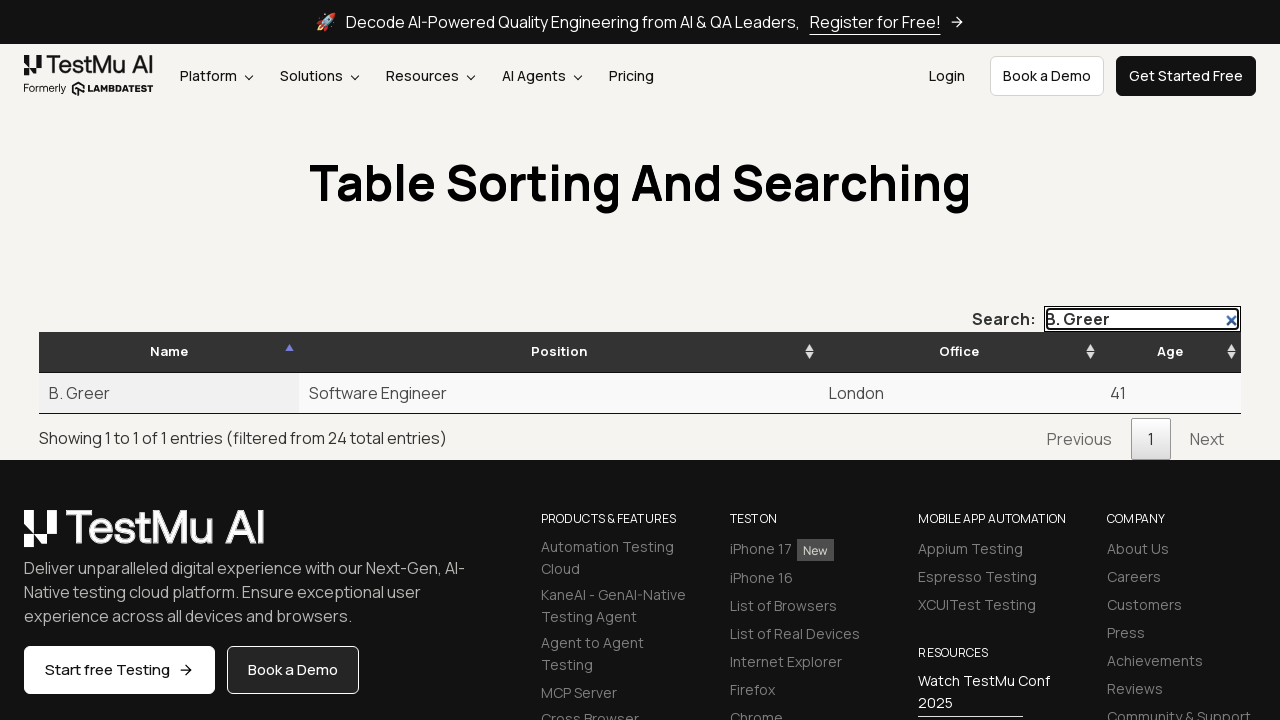

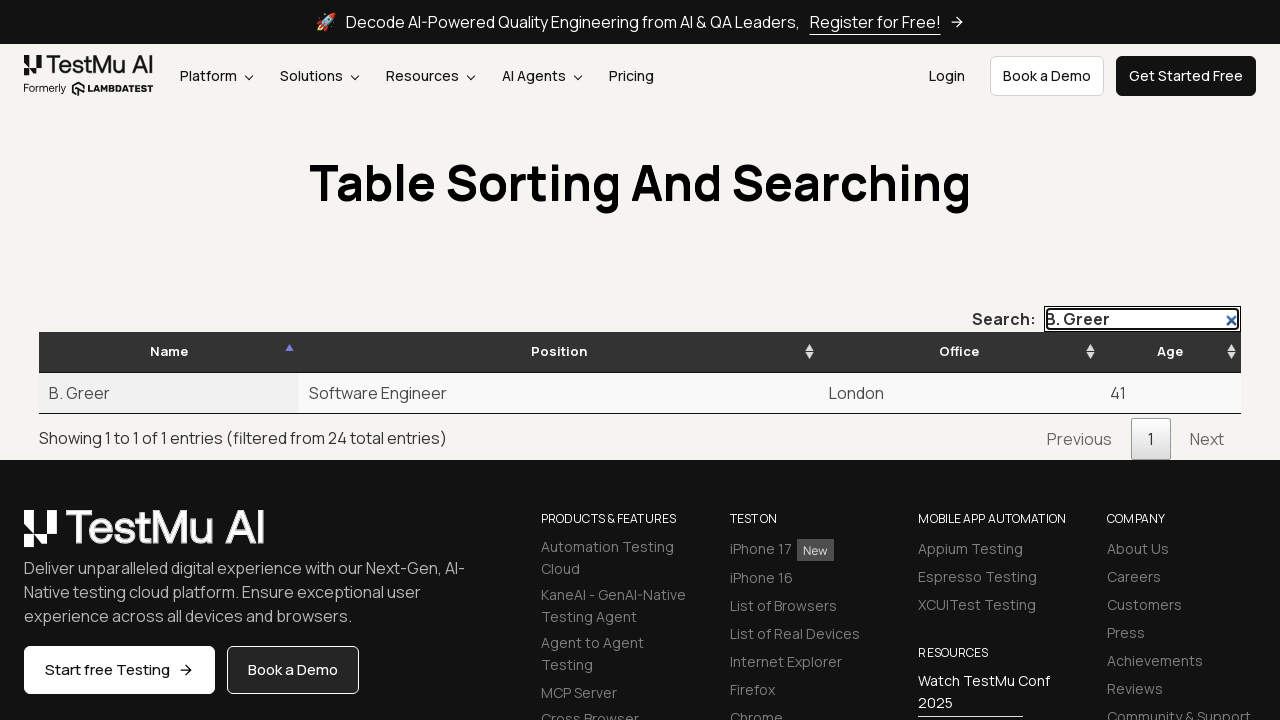